Tests right-click context menu functionality by performing a context click on a designated area, verifying the alert message, then clicking on the Elemental Selenium link and verifying the new page content.

Starting URL: https://the-internet.herokuapp.com/context_menu

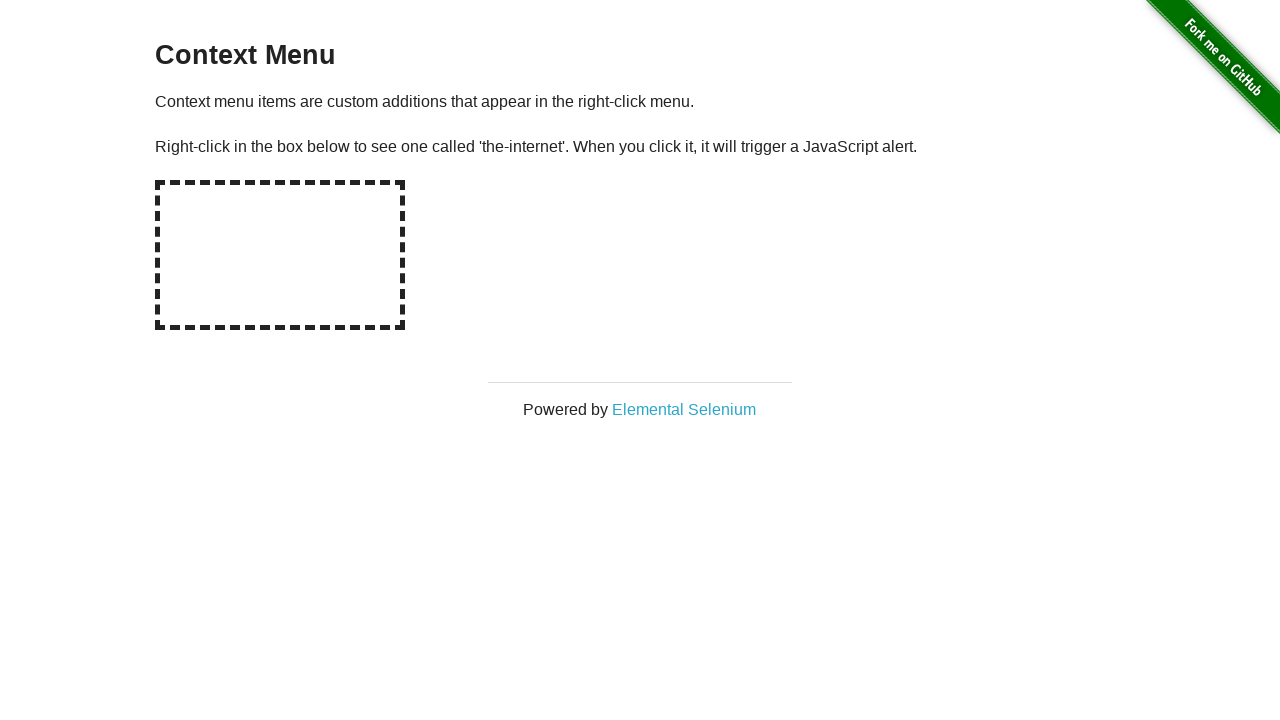

Right-clicked on hot-spot area to open context menu at (280, 255) on #hot-spot
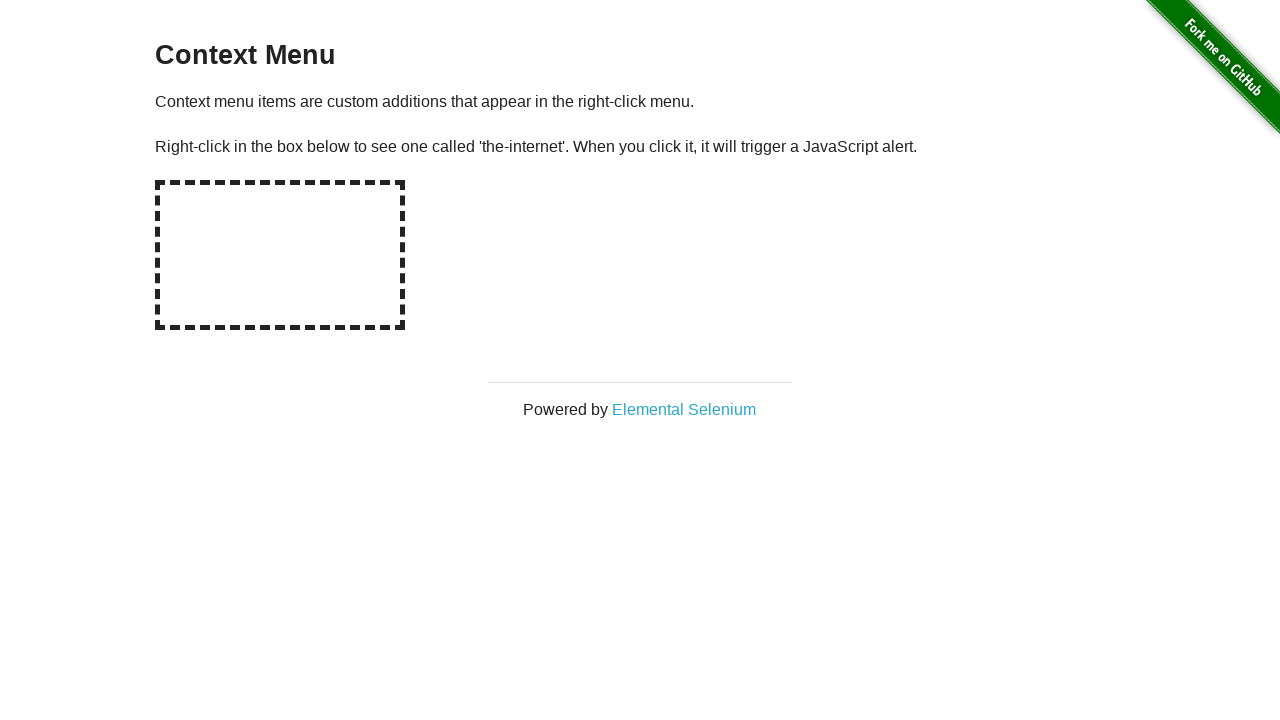

Retrieved alert text from page
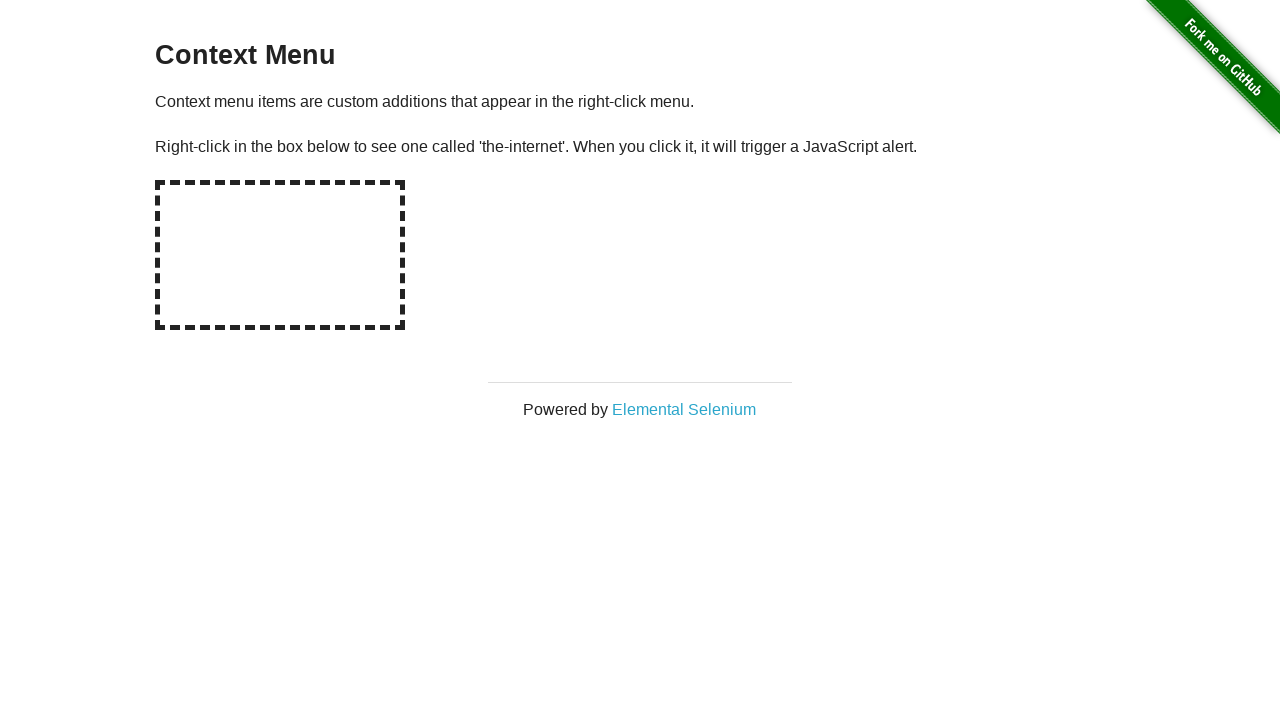

Set up dialog handler and right-clicked hot-spot again at (280, 255) on #hot-spot
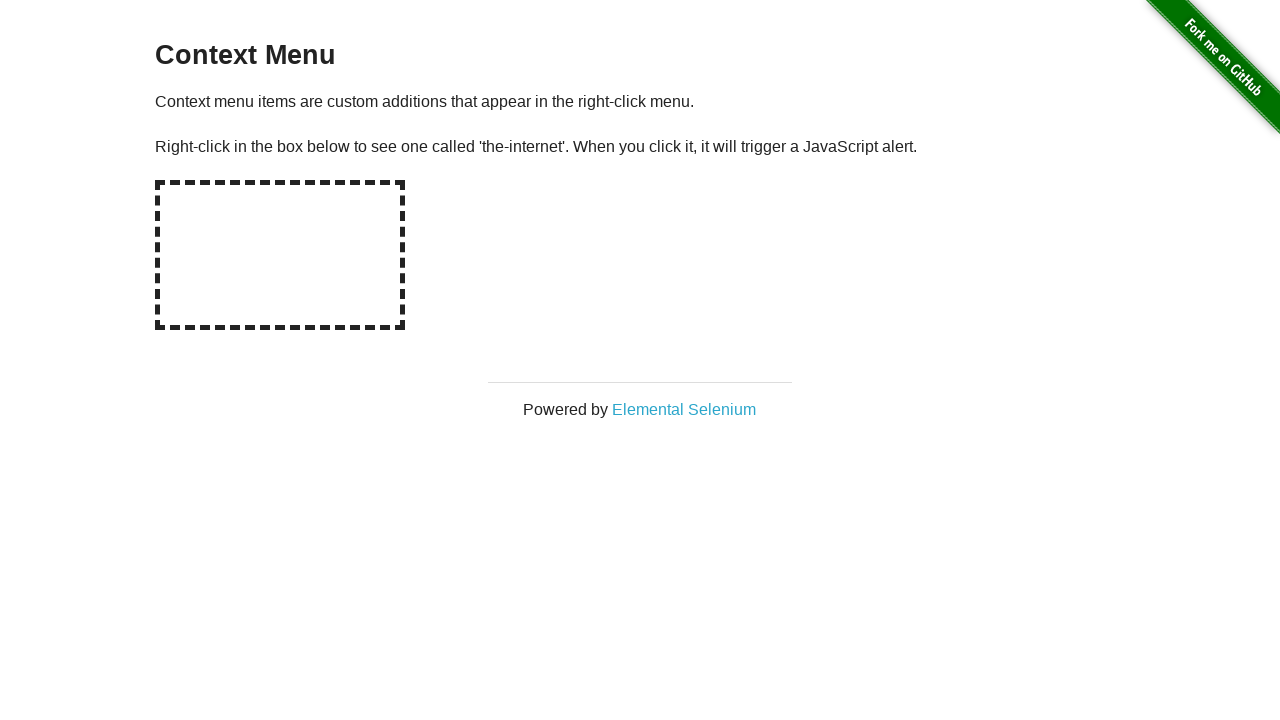

Verified alert message 'You selected a context menu' and accepted dialog at (280, 255) on #hot-spot
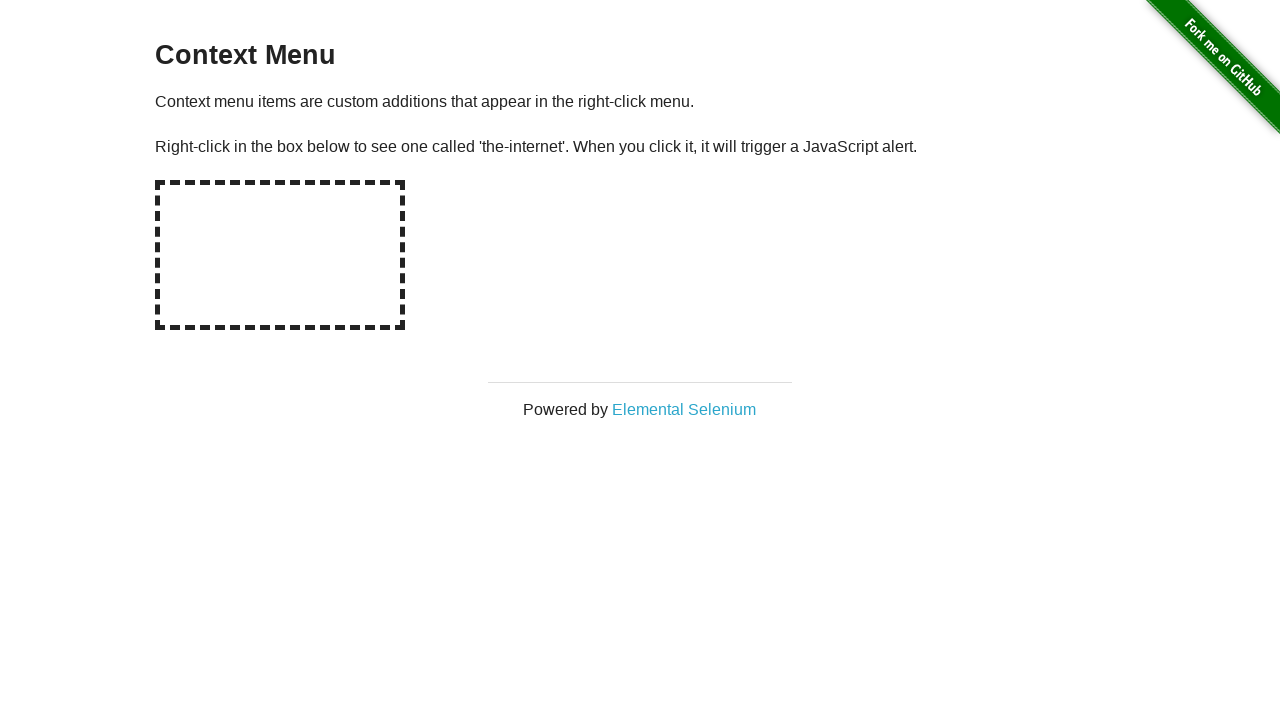

Clicked on Elemental Selenium link, new page opened at (684, 409) on text=Elemental Selenium
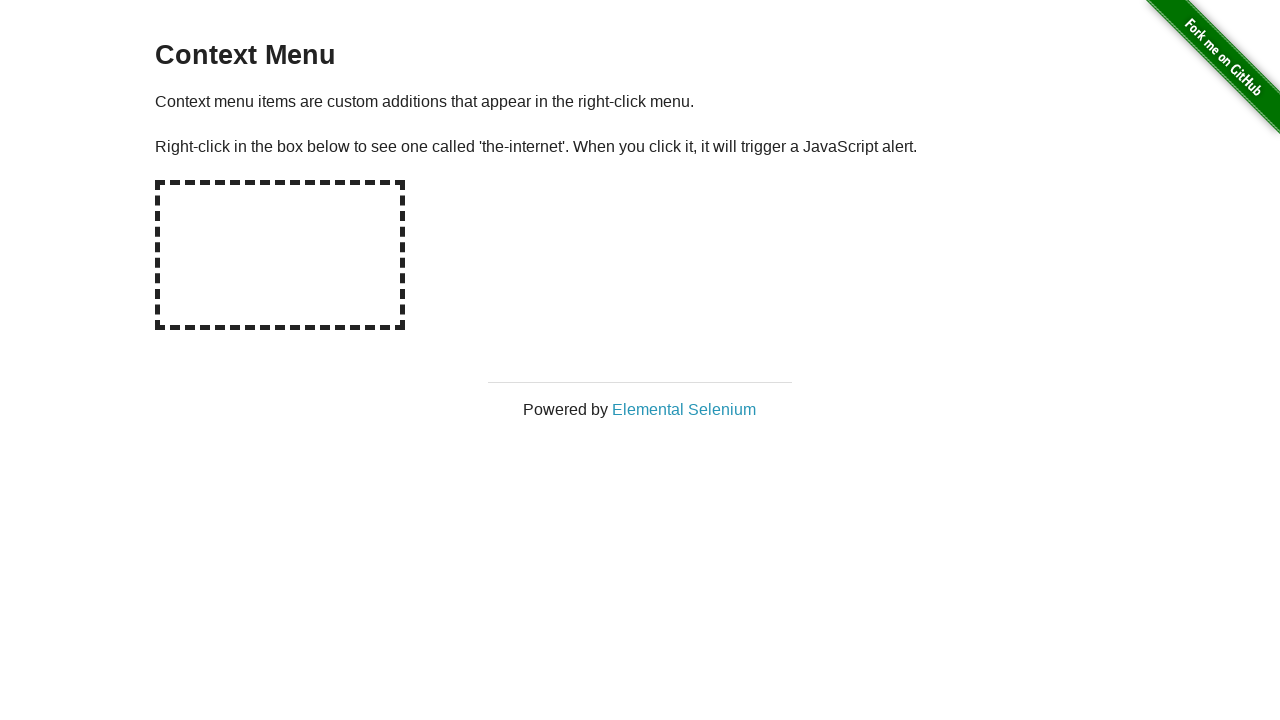

New page loaded and ready
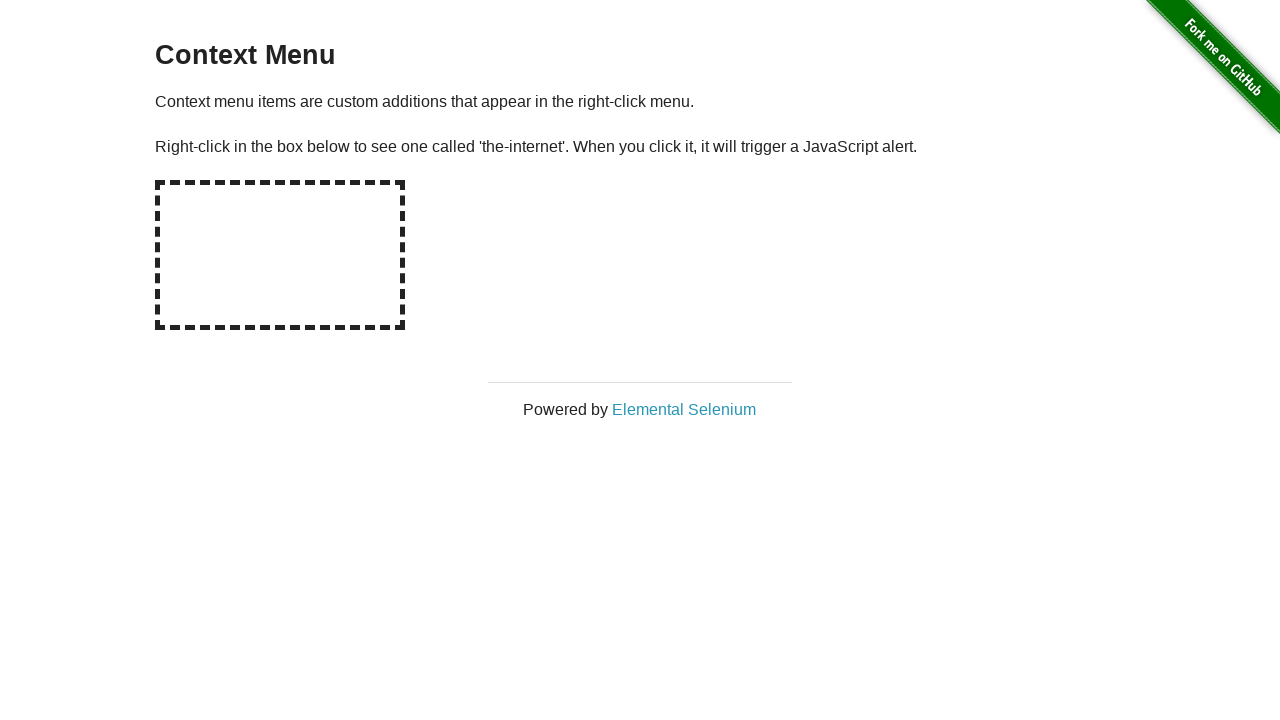

Retrieved h1 text from new page
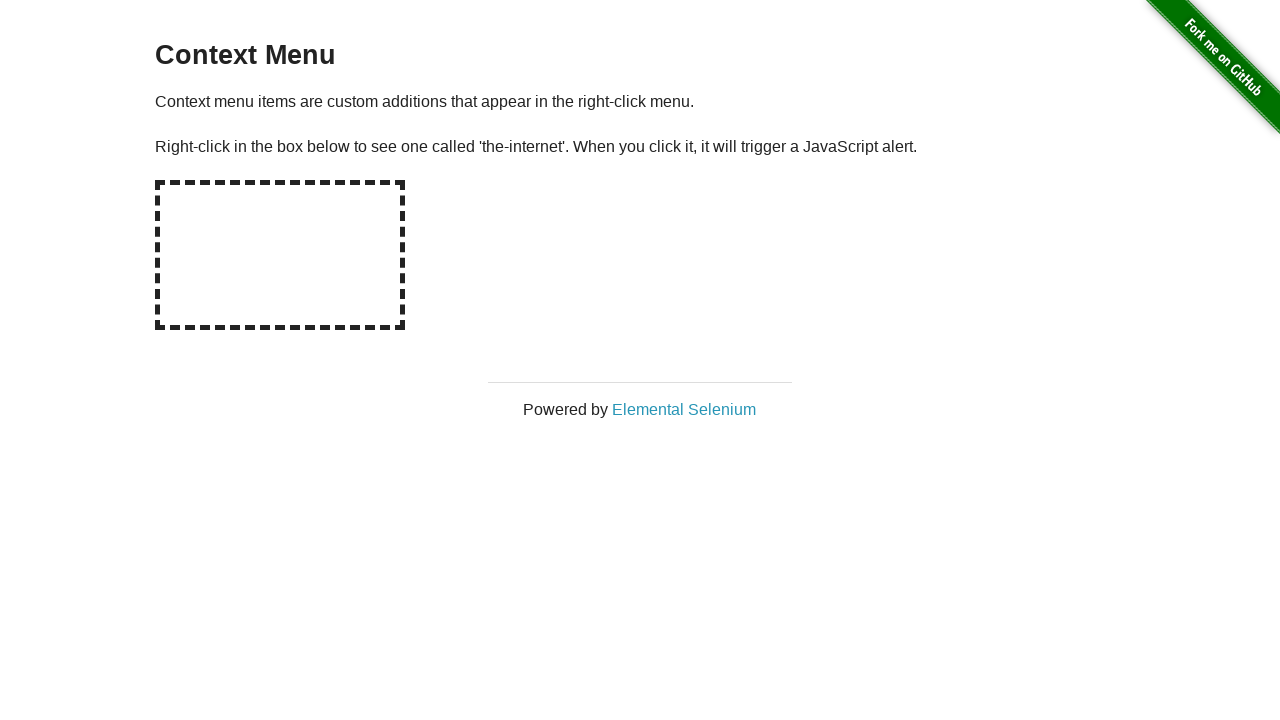

Verified h1 contains 'Elemental Selenium'
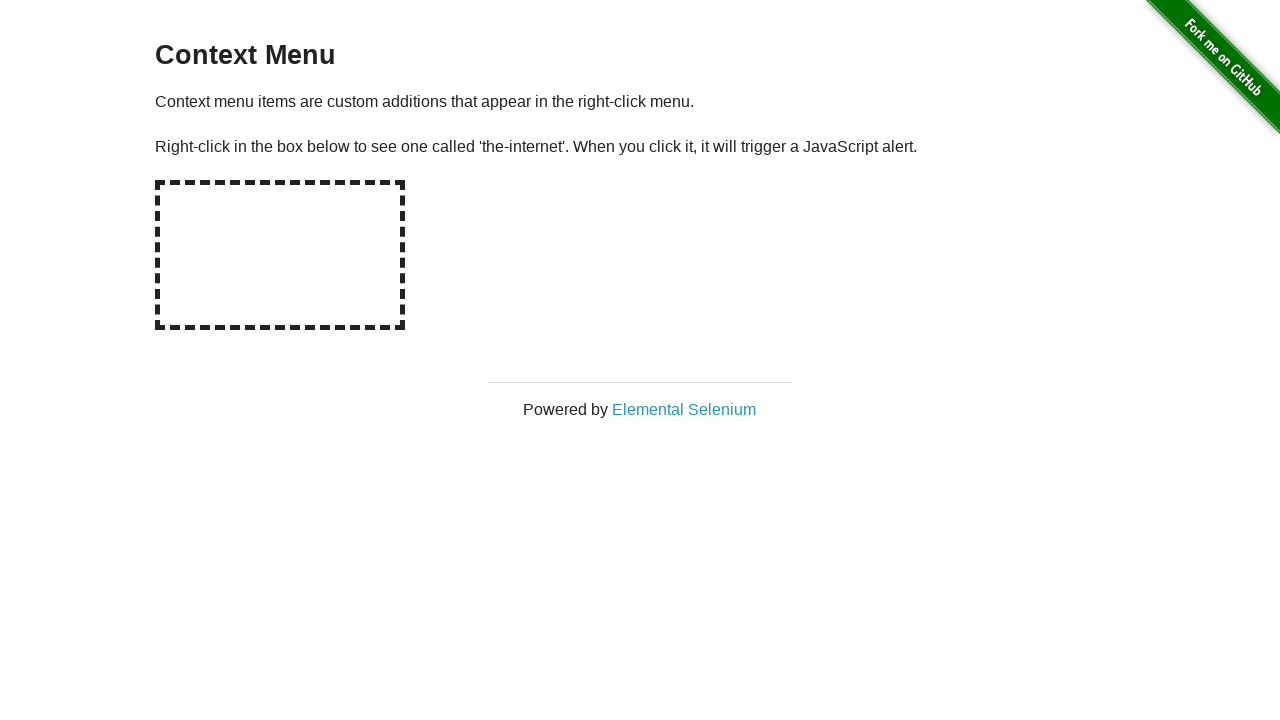

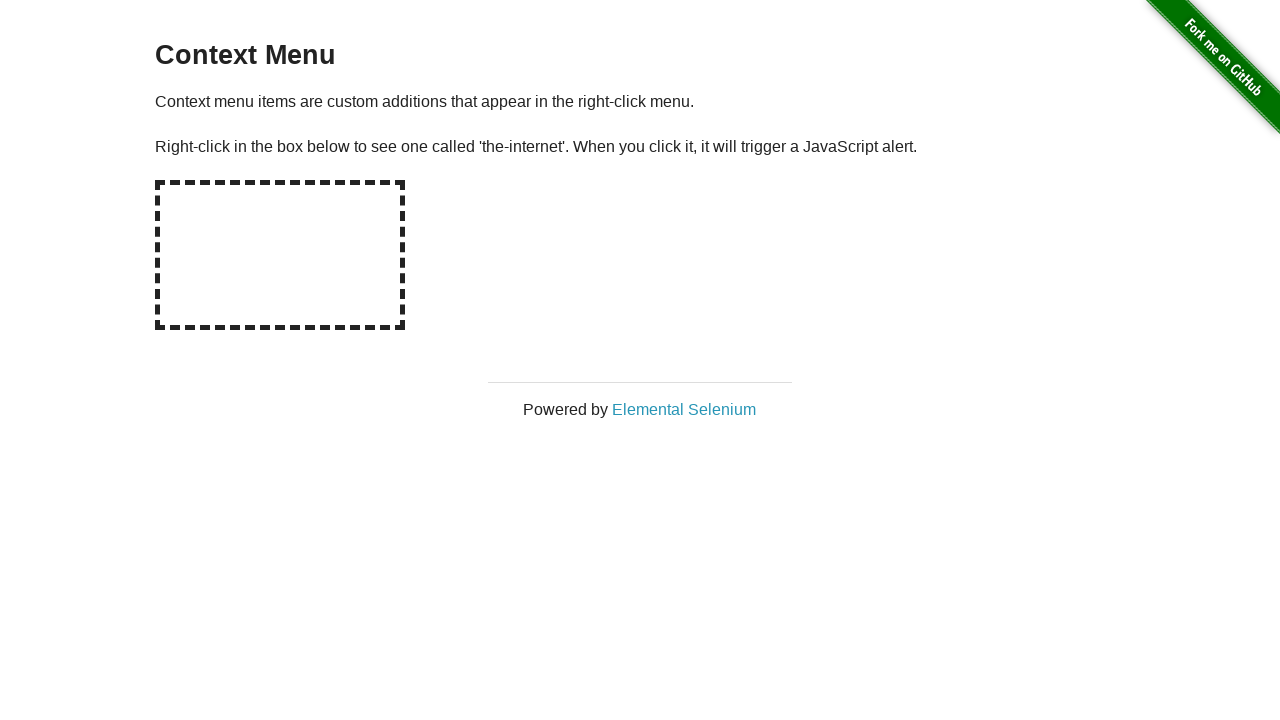